Tests flight status search by flight number with date selection

Starting URL: https://www.delta.com

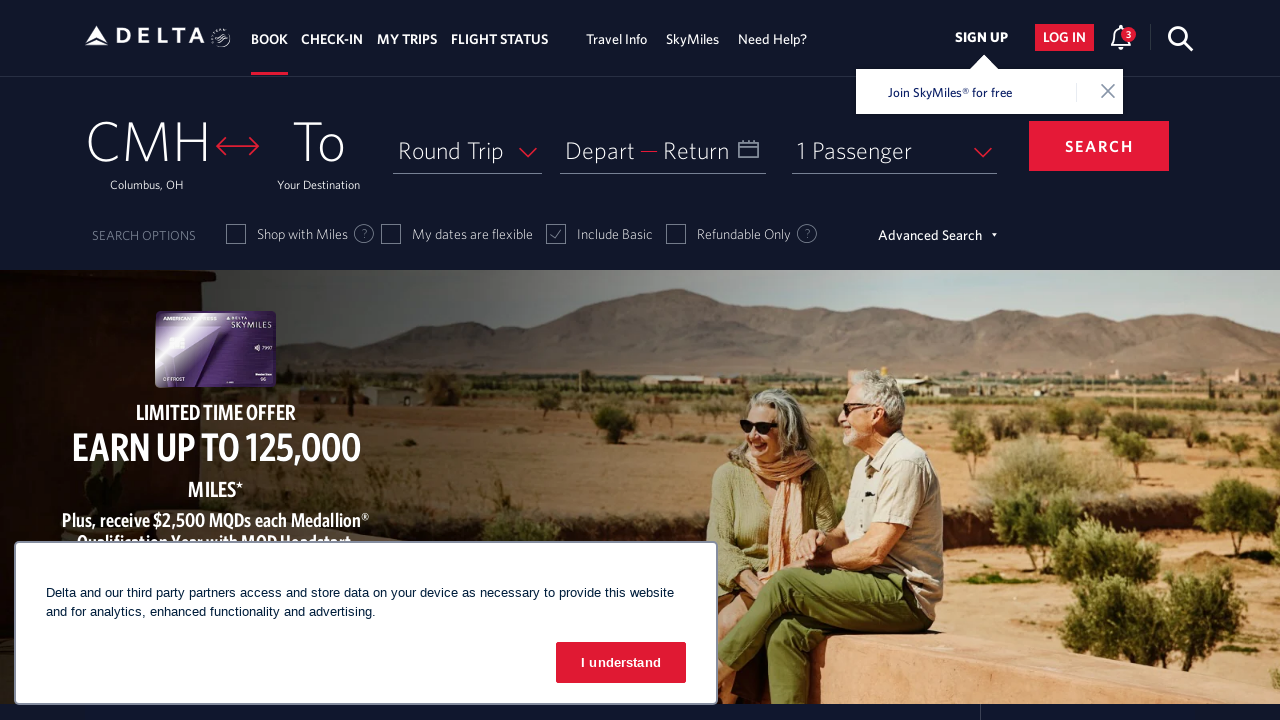

Clicked on Flight Status tab at (499, 39) on #headPrimary4
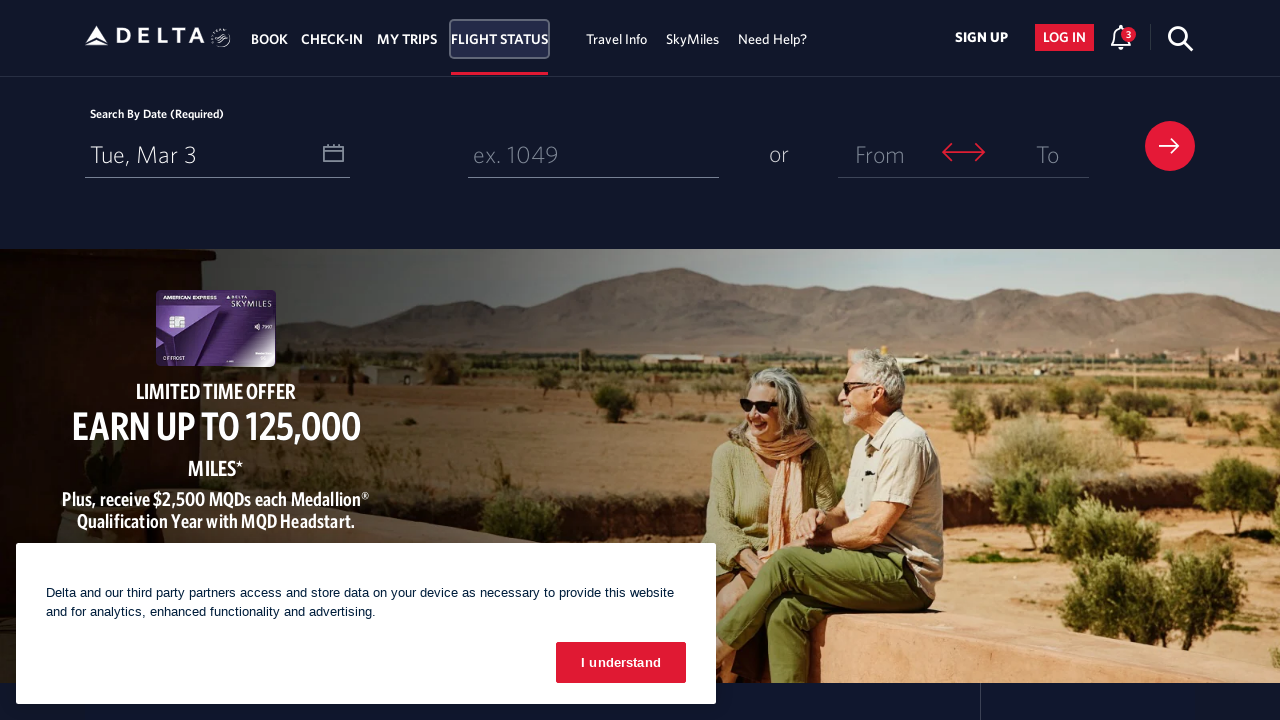

Clicked on departure date field at (218, 154) on #input_departureDate_1
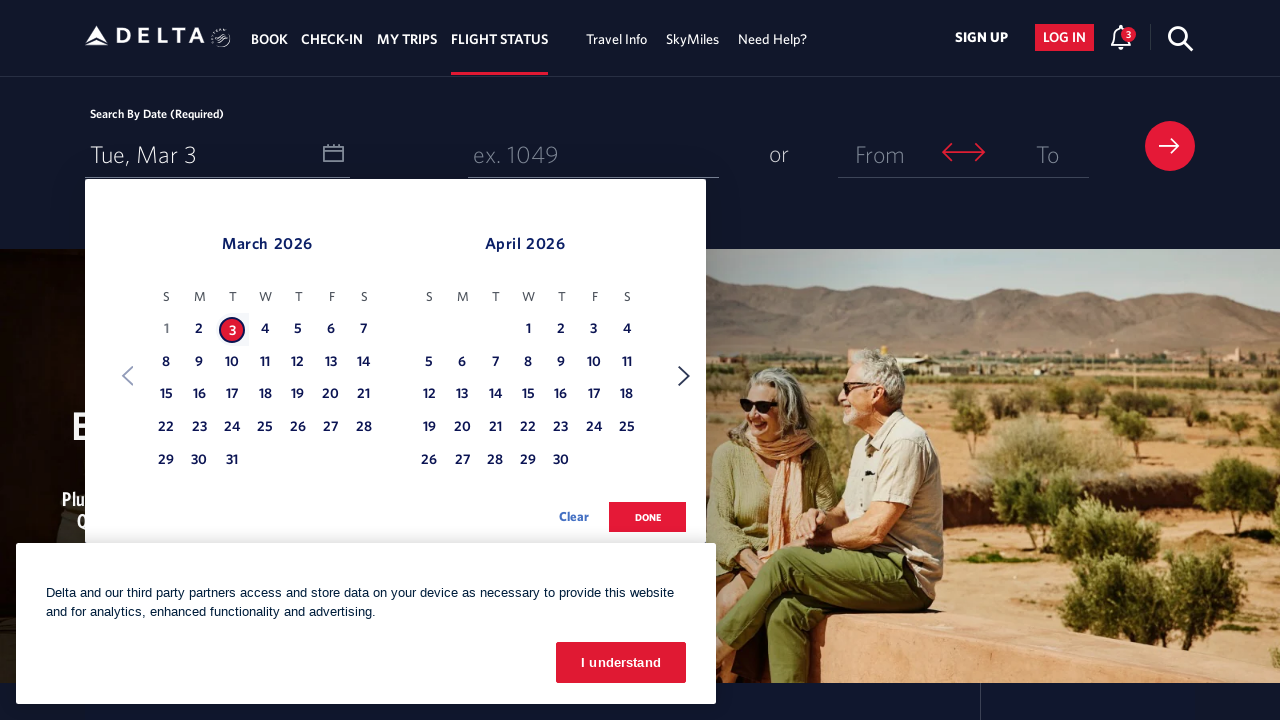

Selected date 18 from date picker at (265, 395) on xpath=//a[contains(text(),'18')]
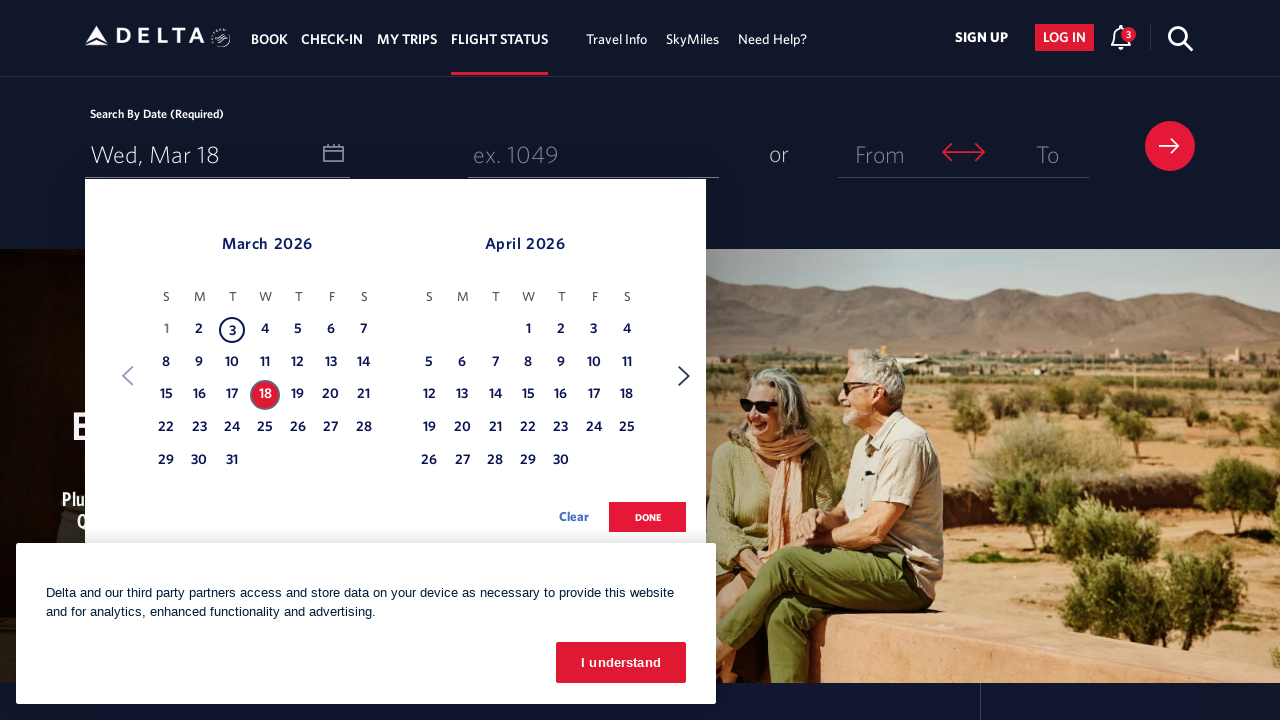

Clicked done button to confirm date selection at (648, 517) on xpath=//button[@value='done' and @type='button']
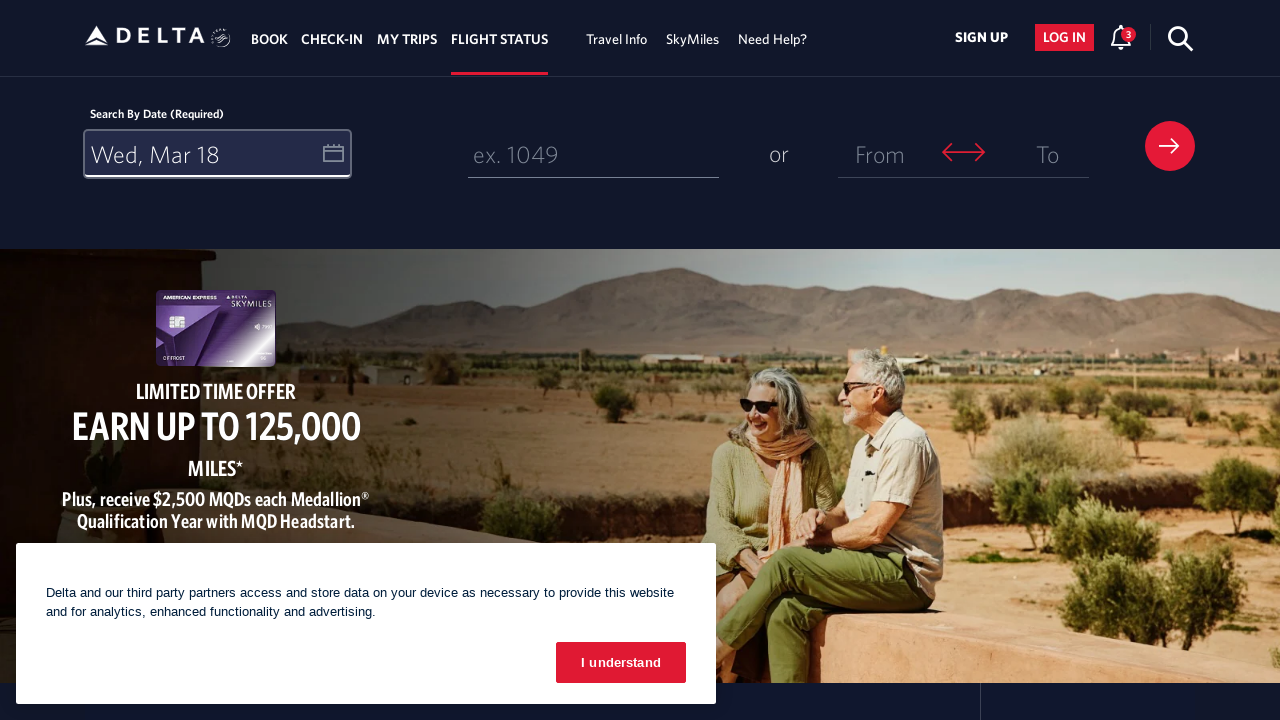

Entered flight number 2819 on #flightNo
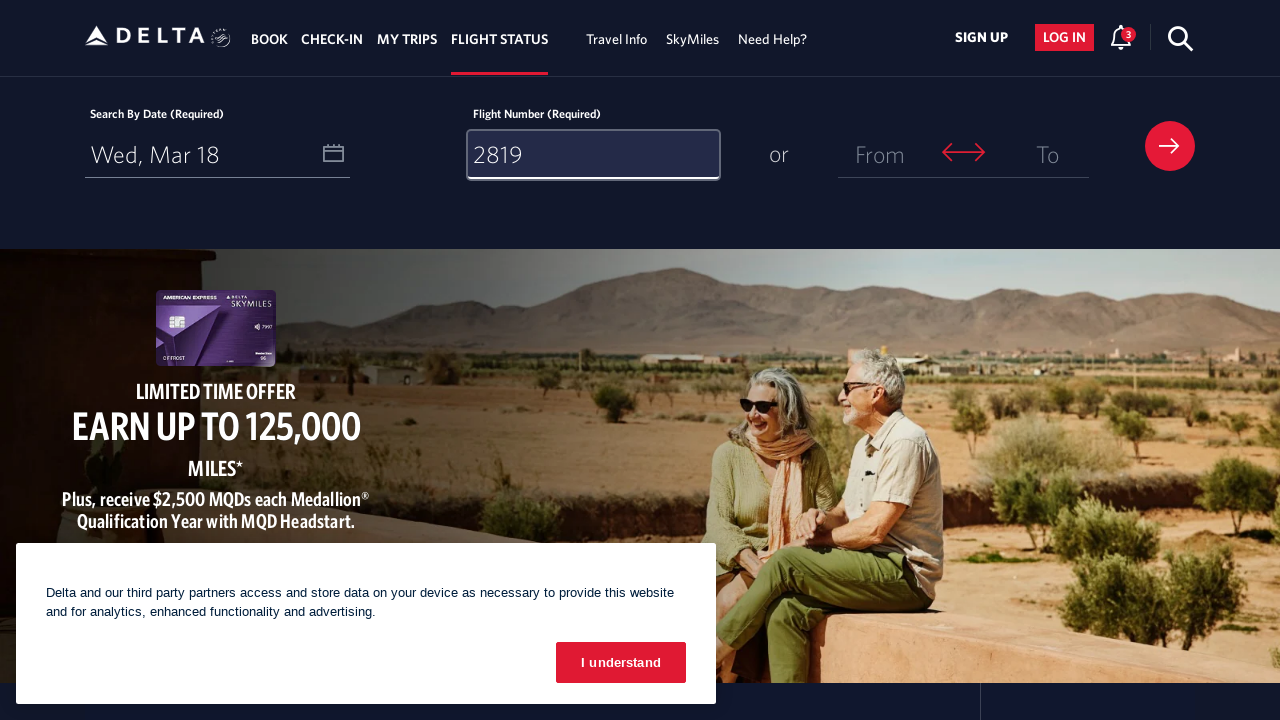

Submitted flight status search for flight 2819 at (1170, 146) on #btn-flight-sts-submit
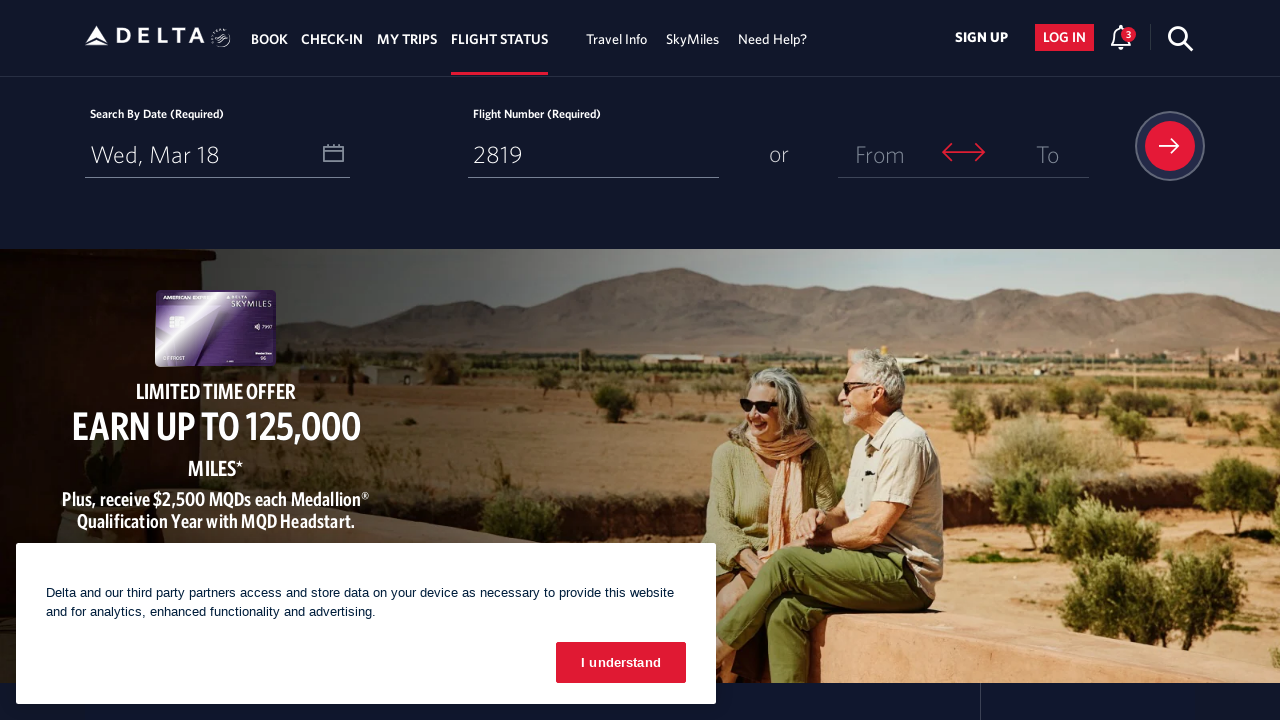

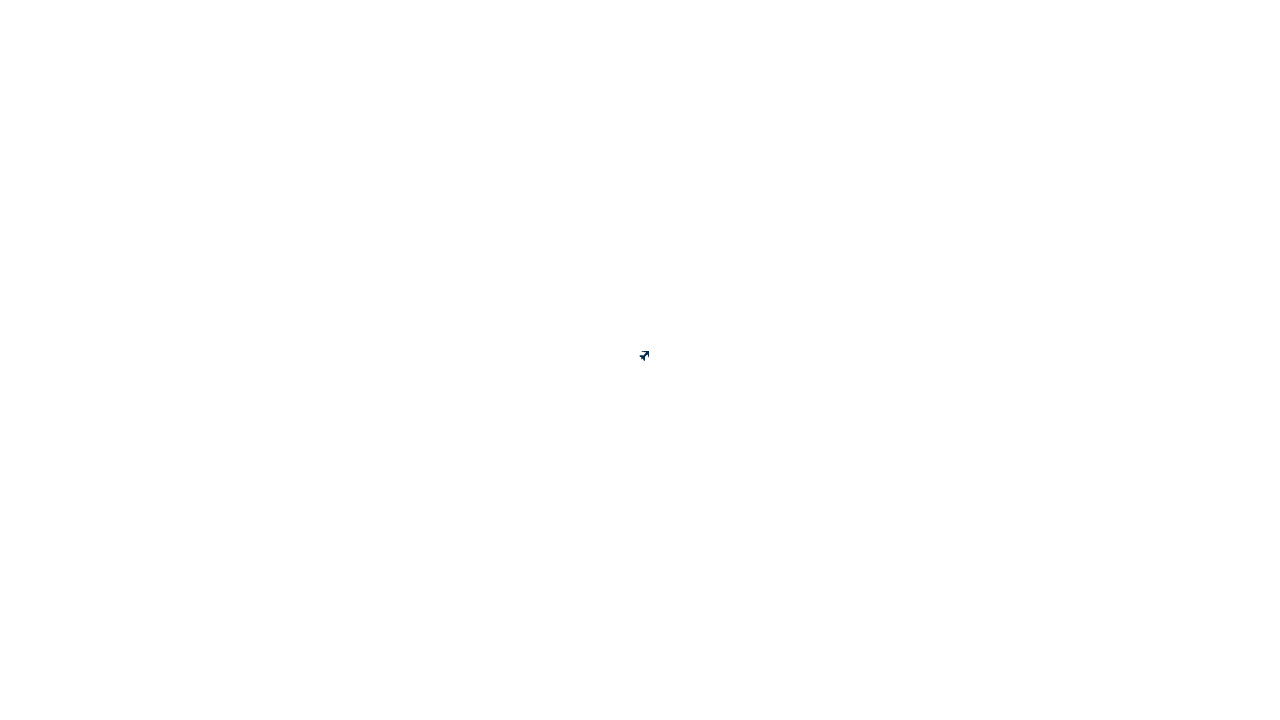